Tests USPS website navigation by finding all main menu tabs and clicking on each one sequentially, returning to the homepage between clicks.

Starting URL: https://www.usps.com

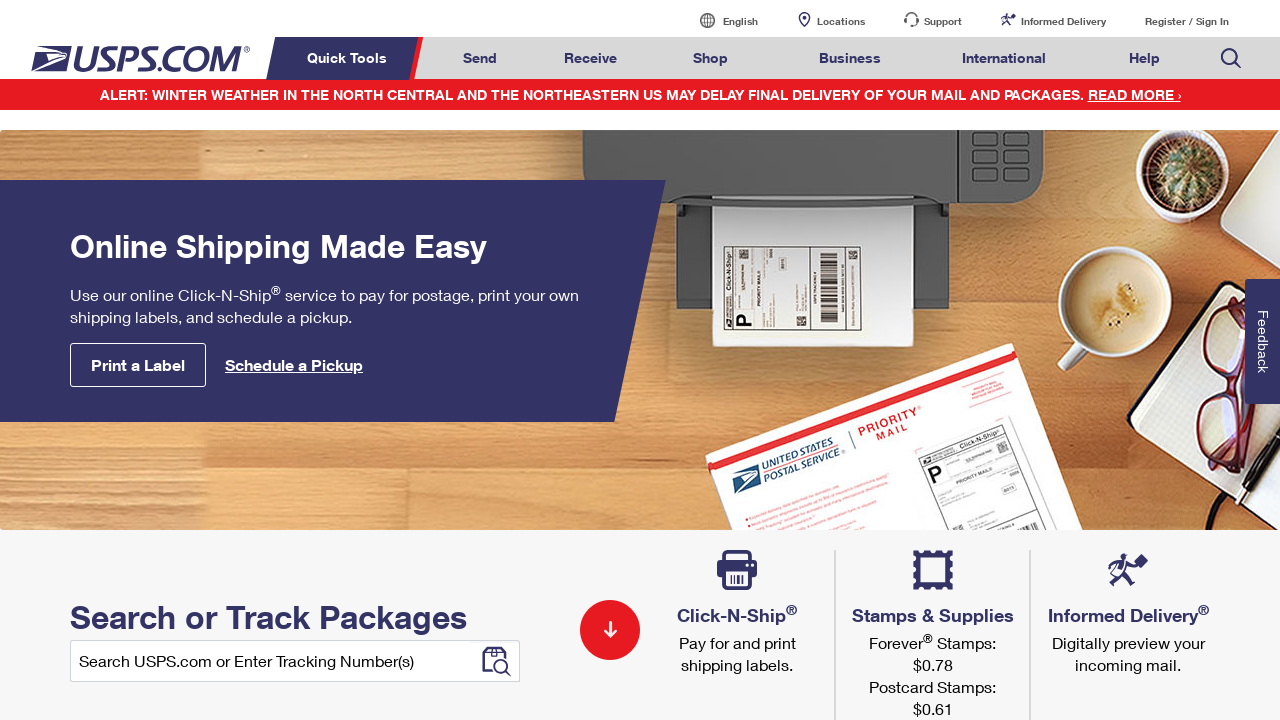

Waited for main menu tabs to be visible
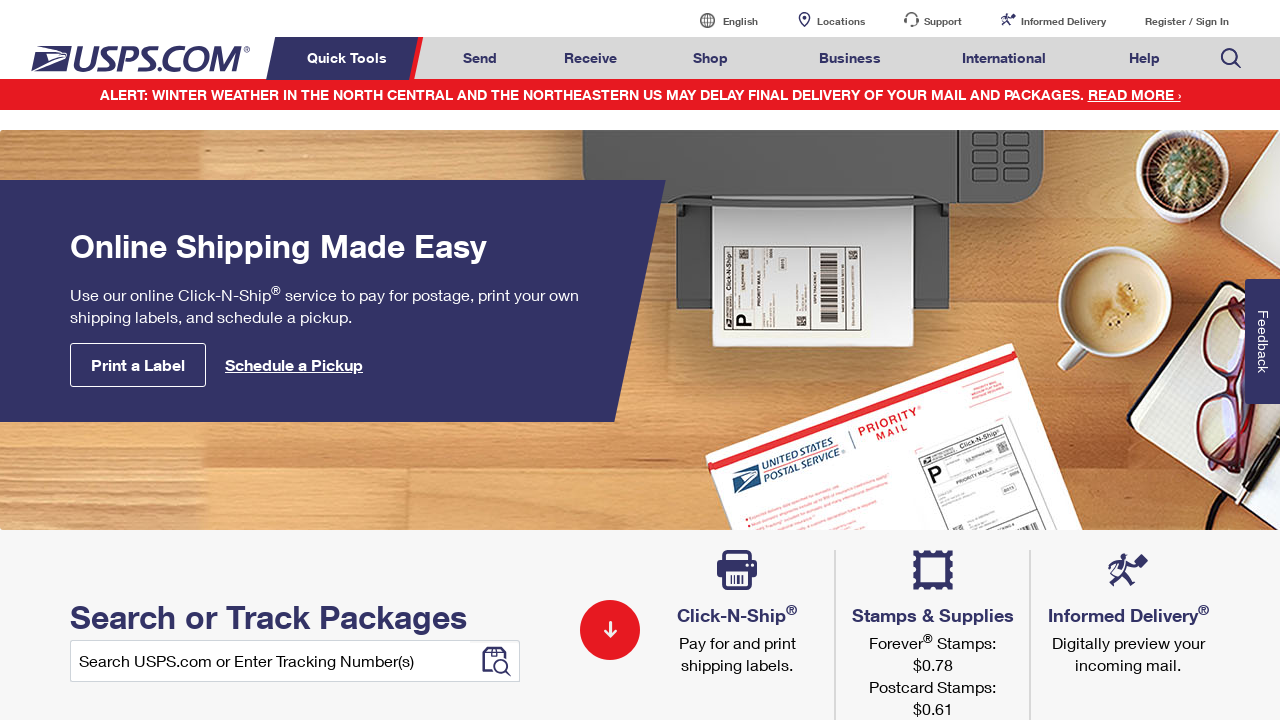

Found 8 main menu tabs
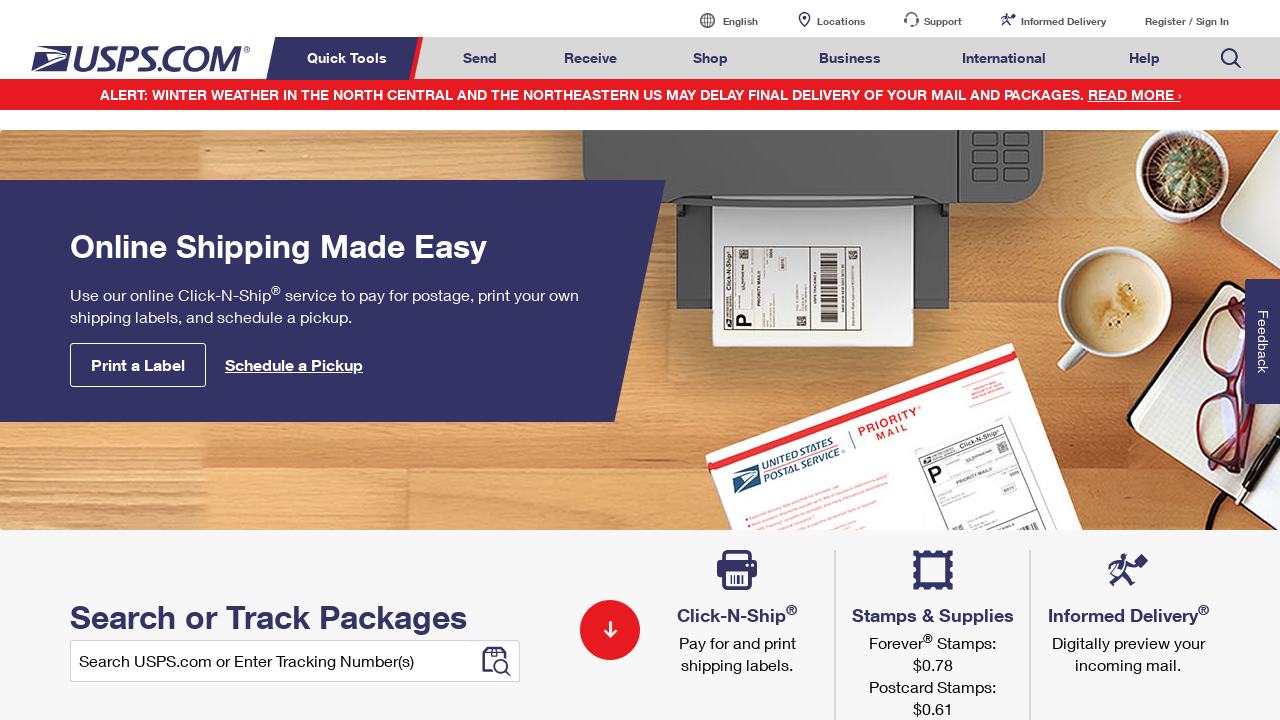

Navigated back to USPS homepage (iteration 1/8)
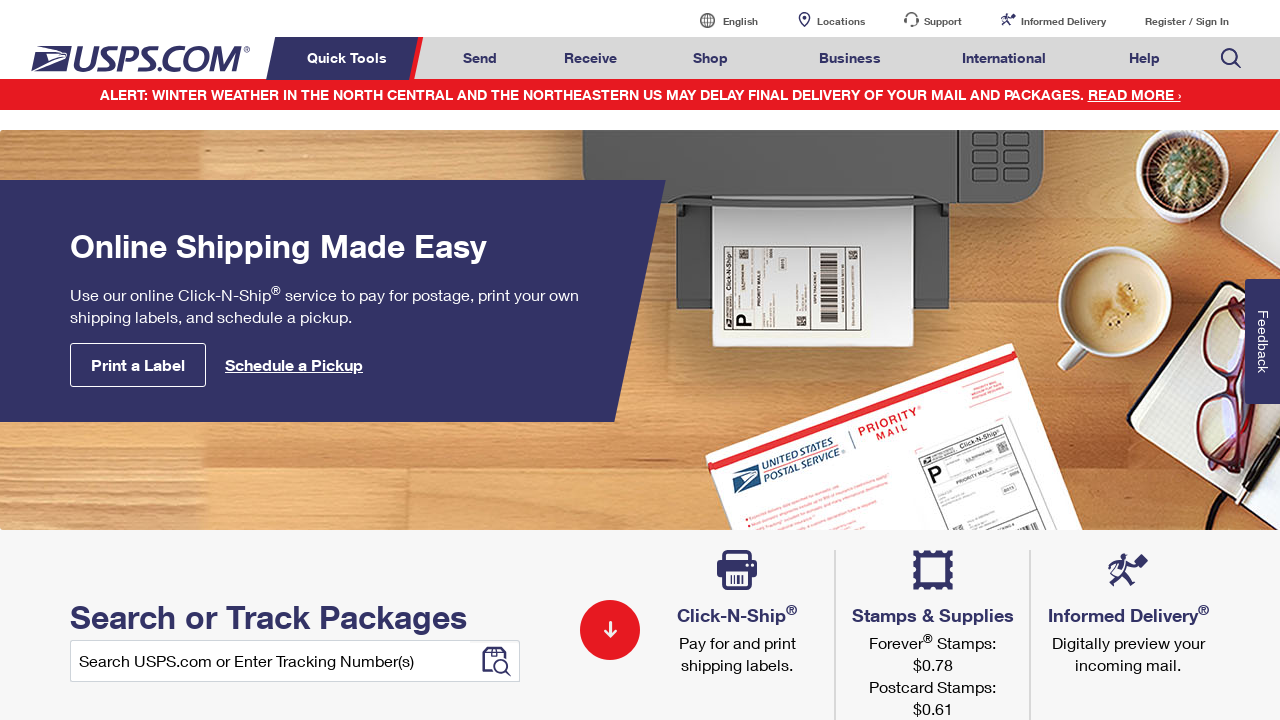

Waited for main menu tabs to reload (iteration 1/8)
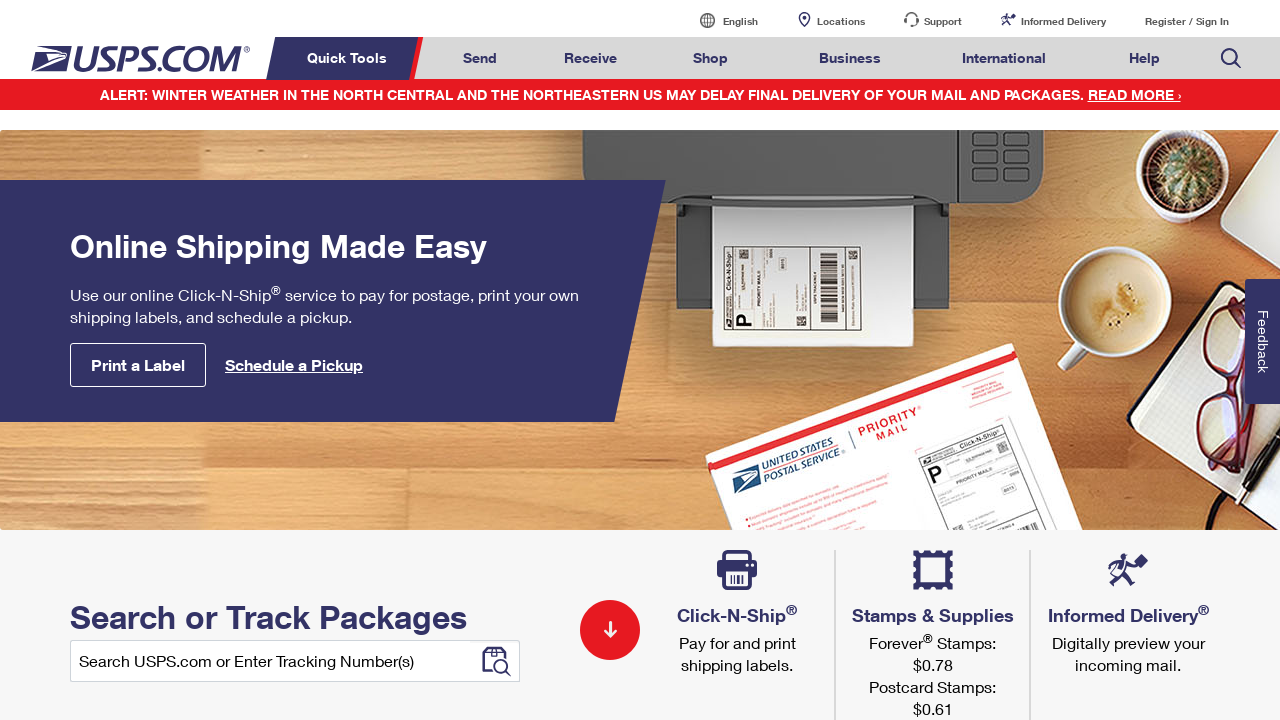

Clicked menu tab 1 of 8 at (350, 58) on xpath=//li[contains(@class,'menuheader')] >> nth=0
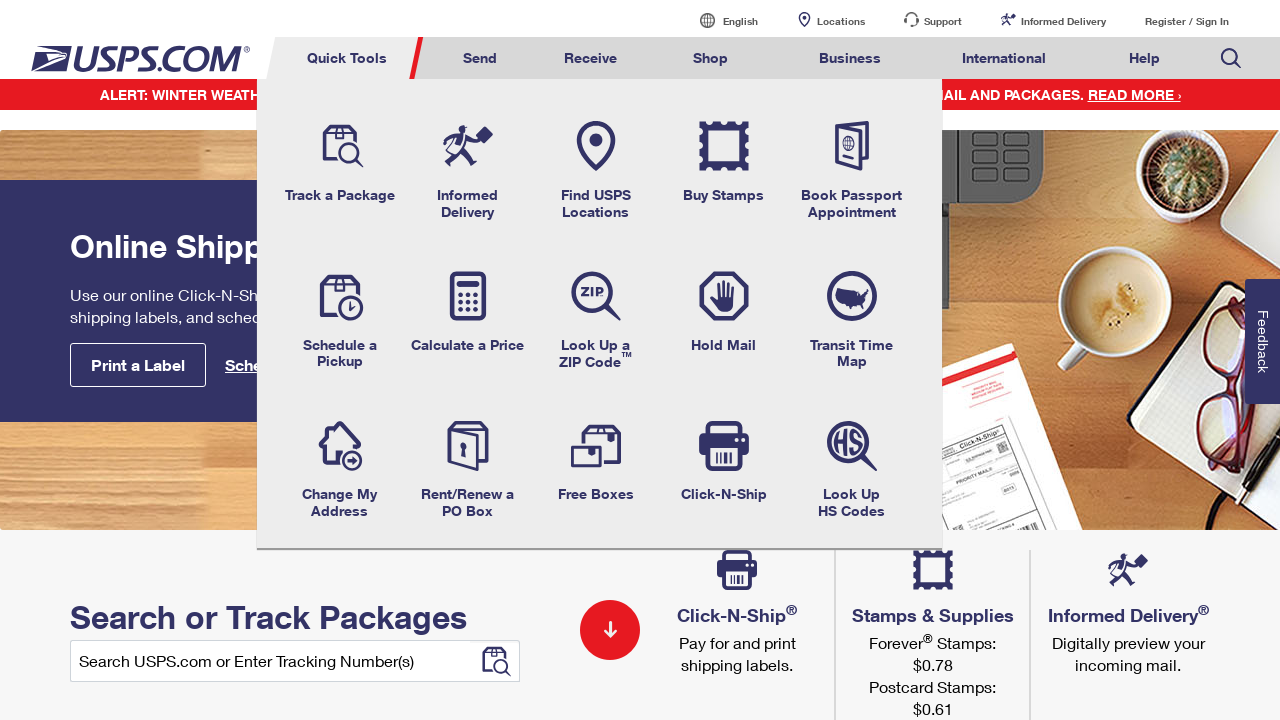

Navigated back to USPS homepage (iteration 2/8)
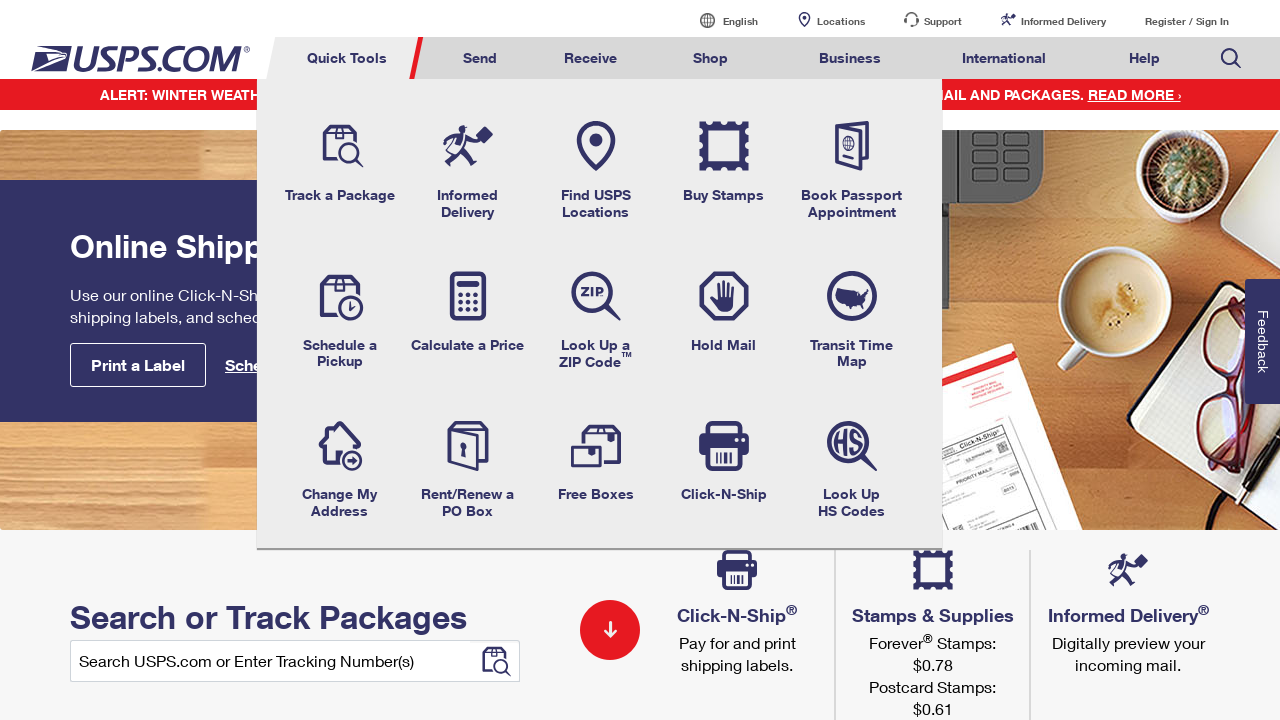

Waited for main menu tabs to reload (iteration 2/8)
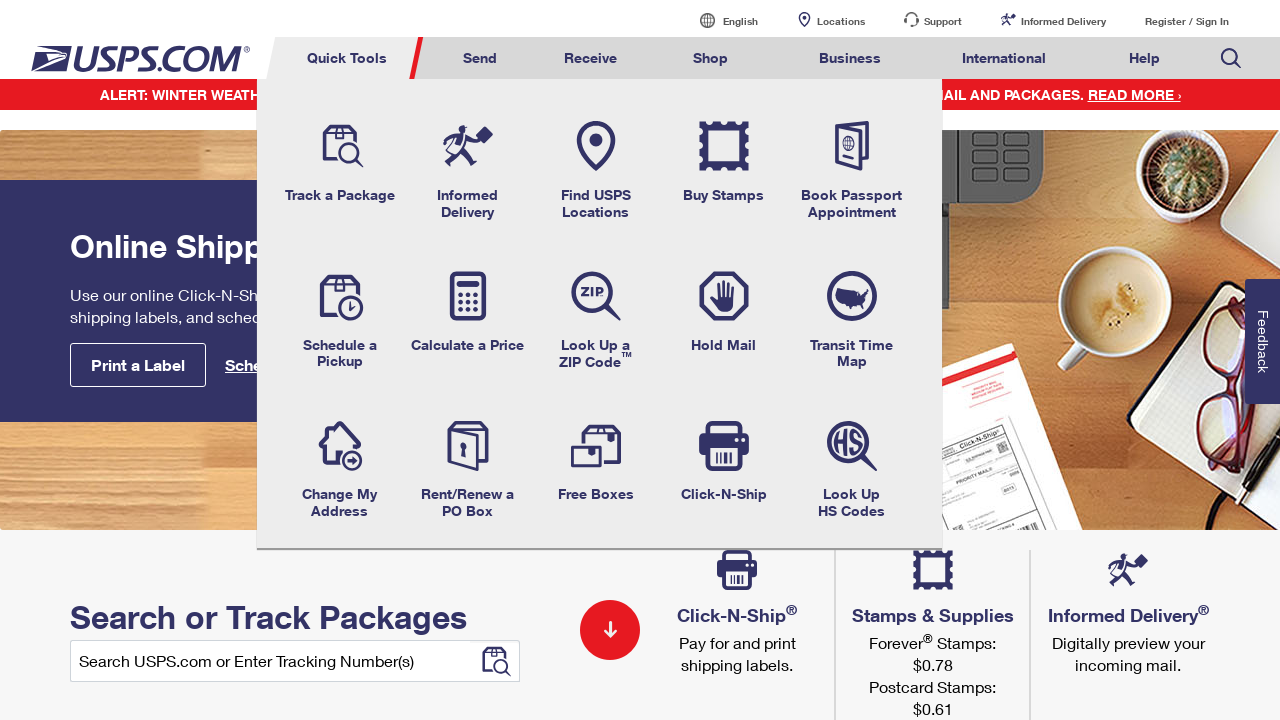

Clicked menu tab 2 of 8 at (480, 58) on xpath=//li[contains(@class,'menuheader')] >> nth=1
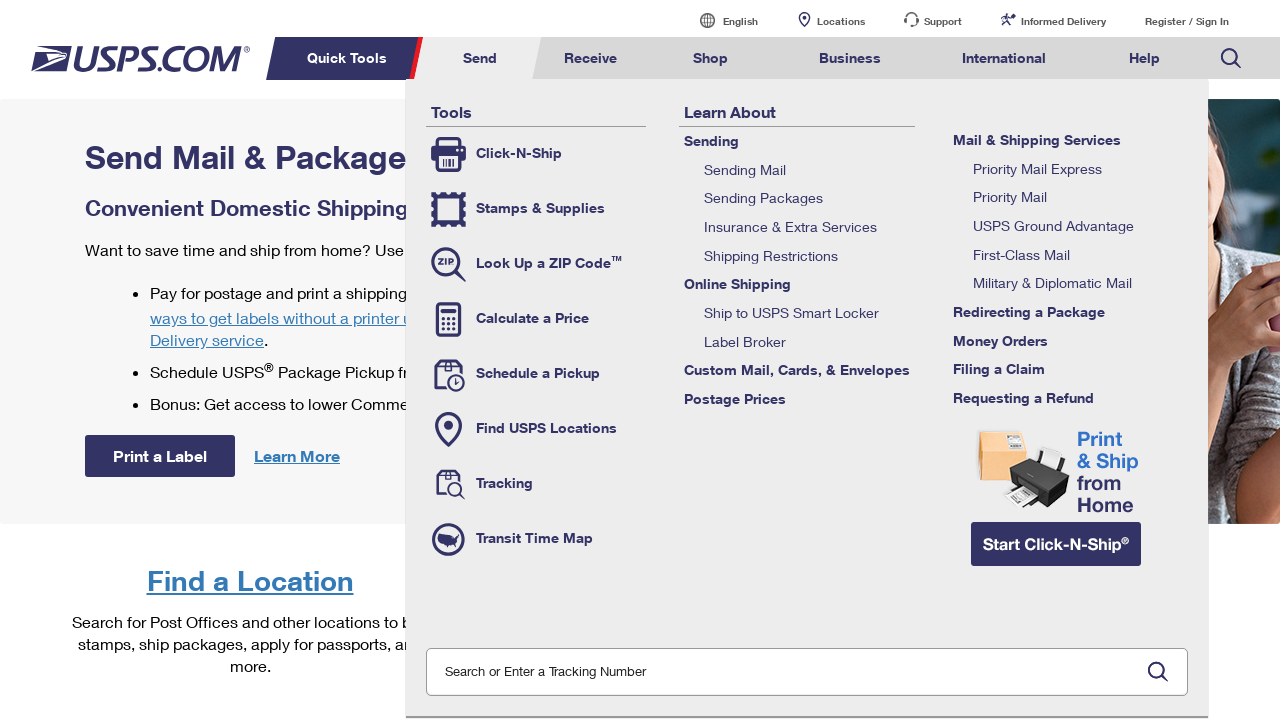

Navigated back to USPS homepage (iteration 3/8)
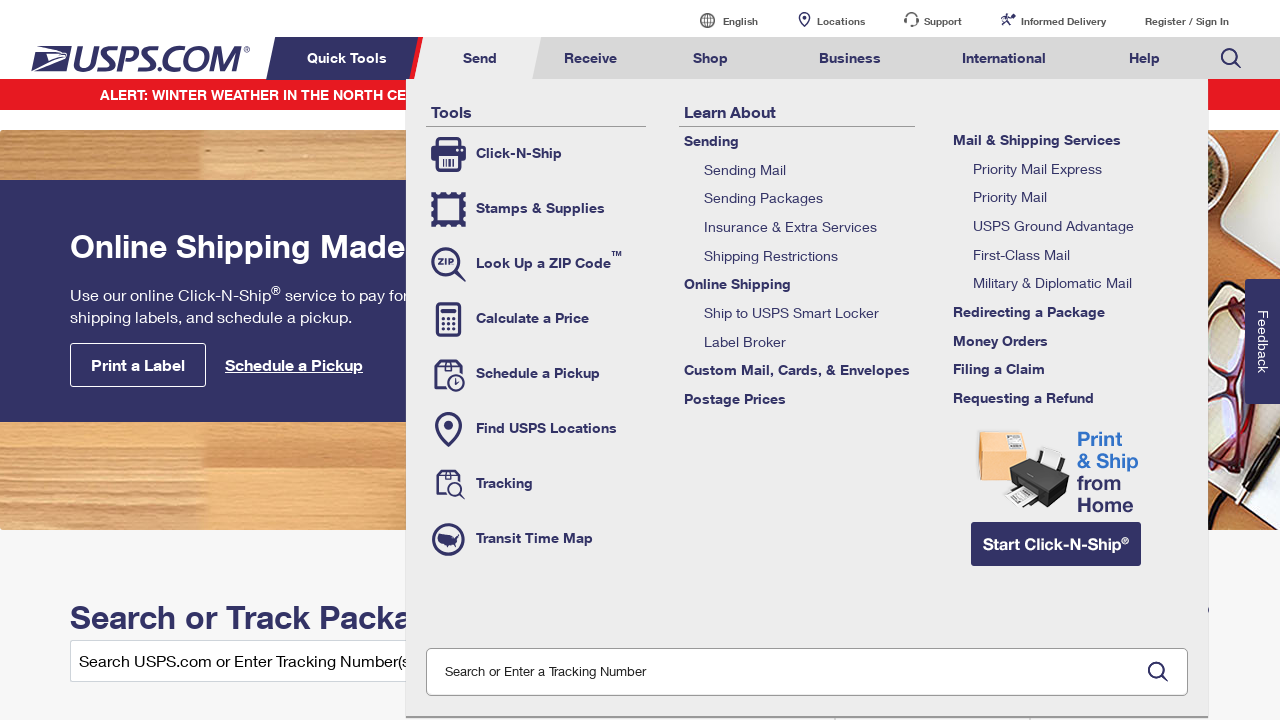

Waited for main menu tabs to reload (iteration 3/8)
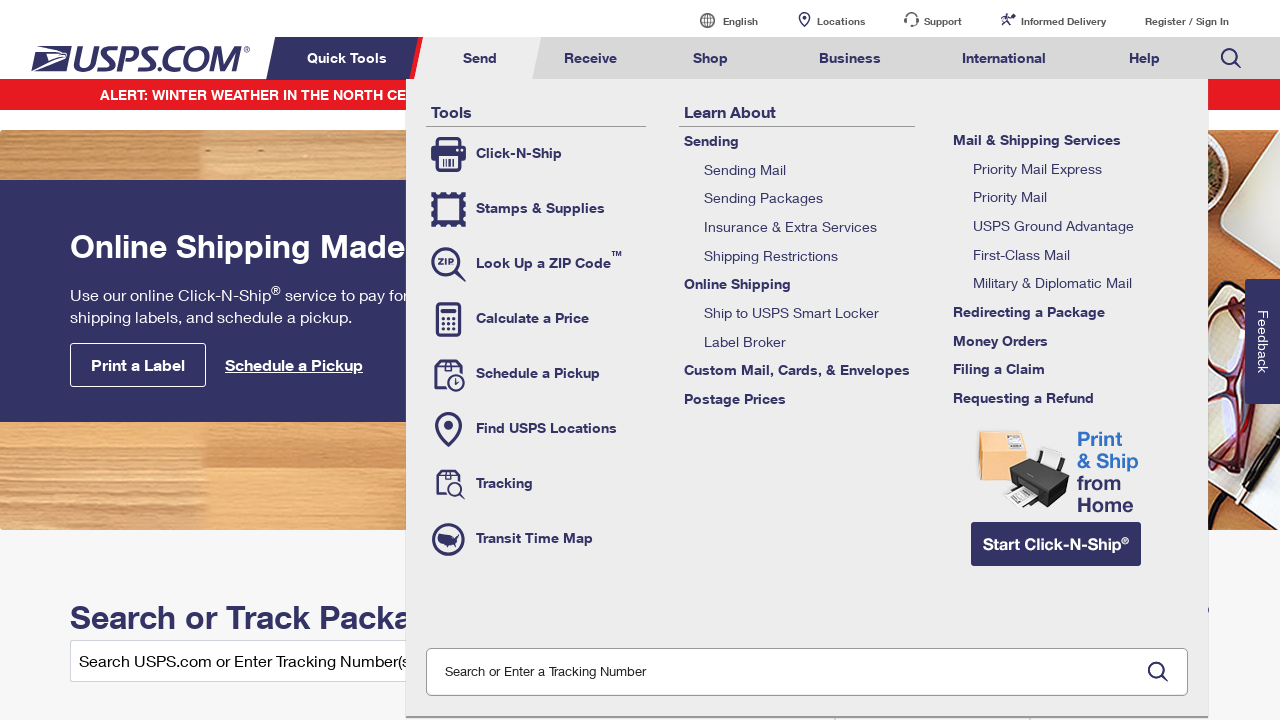

Clicked menu tab 3 of 8 at (590, 58) on xpath=//li[contains(@class,'menuheader')] >> nth=2
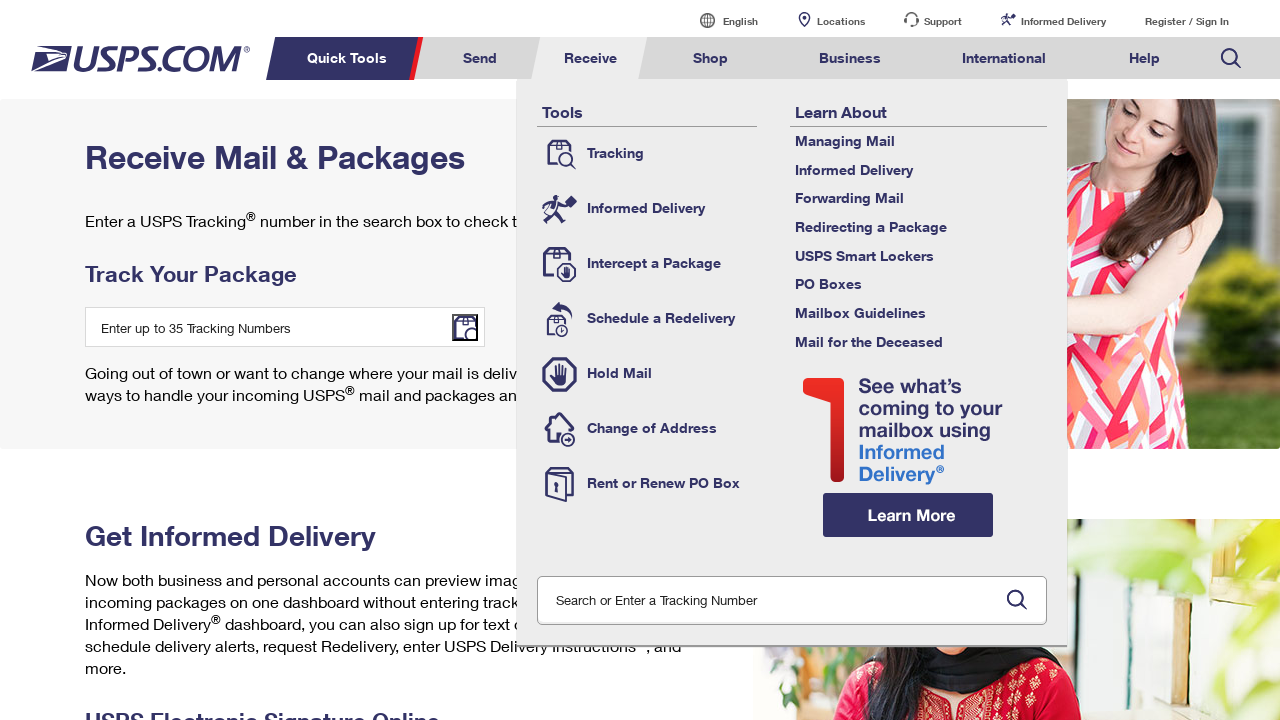

Navigated back to USPS homepage (iteration 4/8)
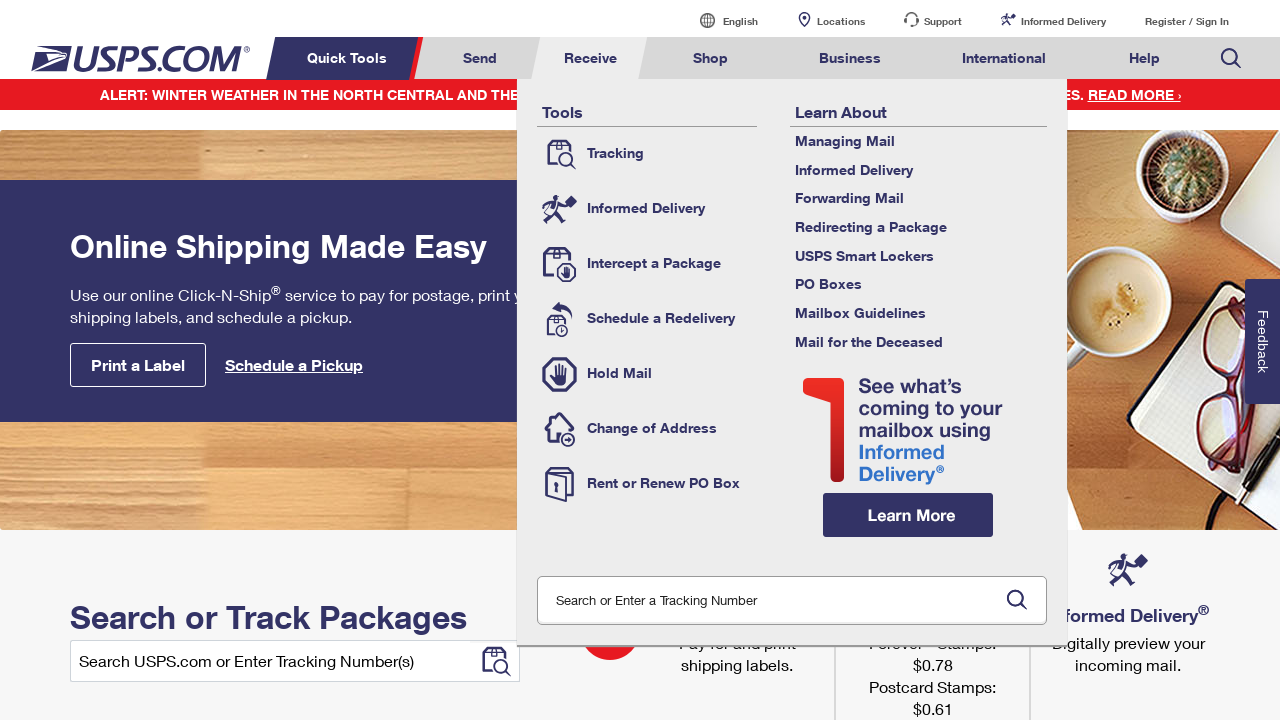

Waited for main menu tabs to reload (iteration 4/8)
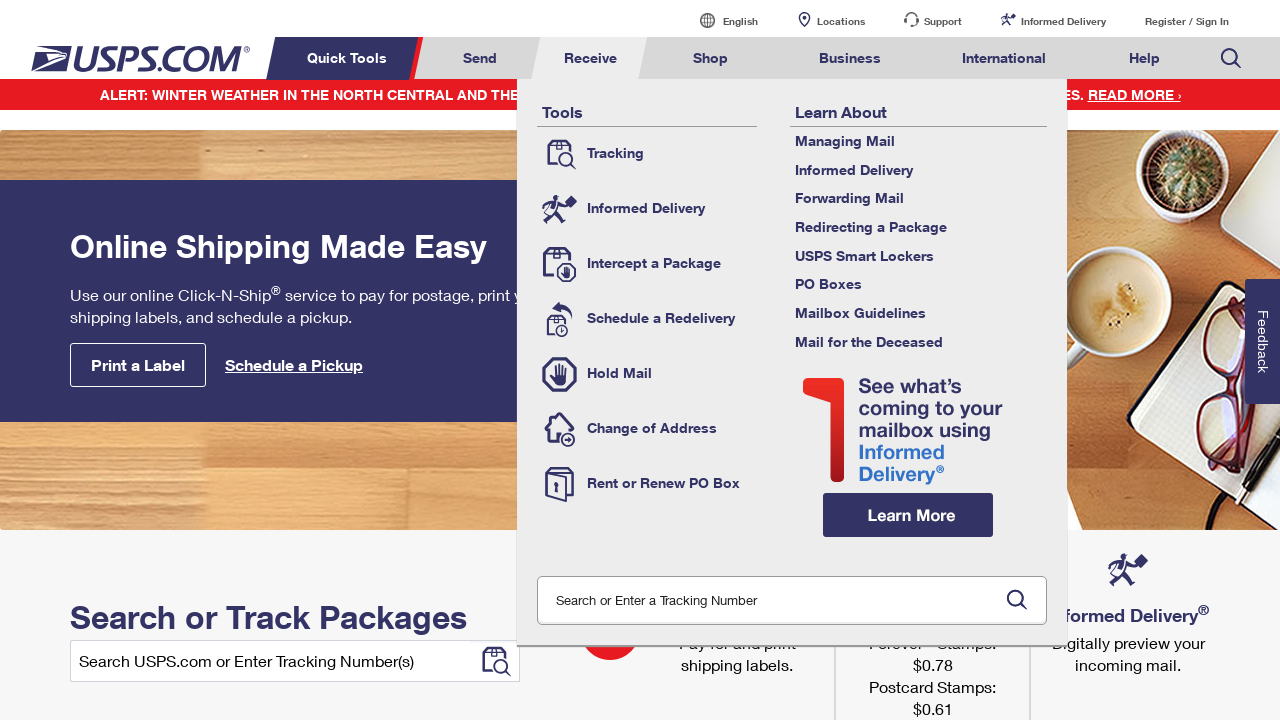

Clicked menu tab 4 of 8 at (711, 58) on xpath=//li[contains(@class,'menuheader')] >> nth=3
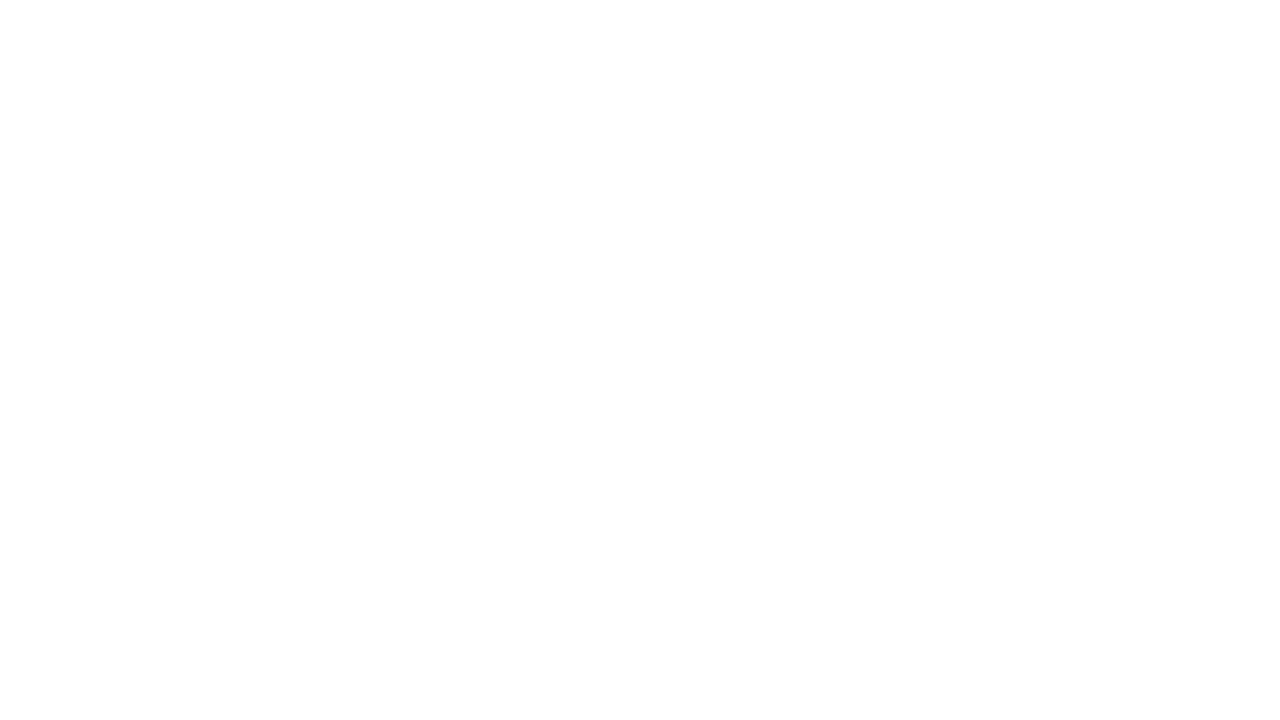

Navigated back to USPS homepage (iteration 5/8)
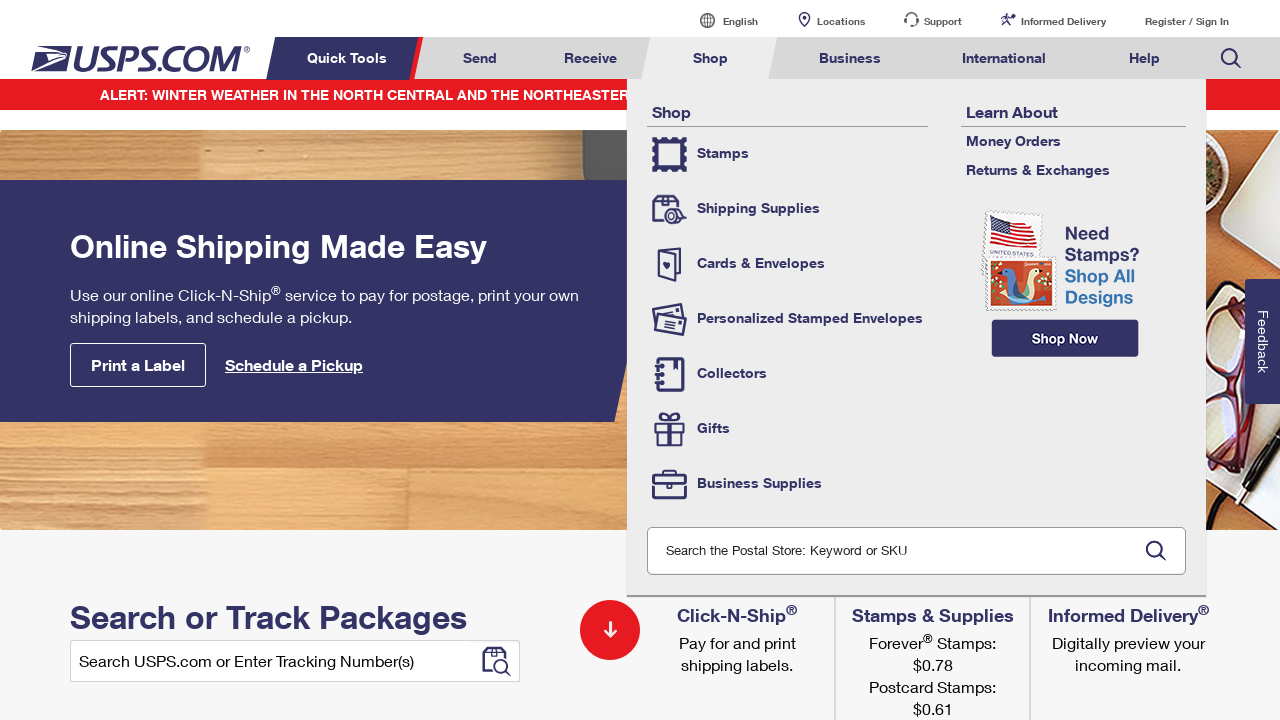

Waited for main menu tabs to reload (iteration 5/8)
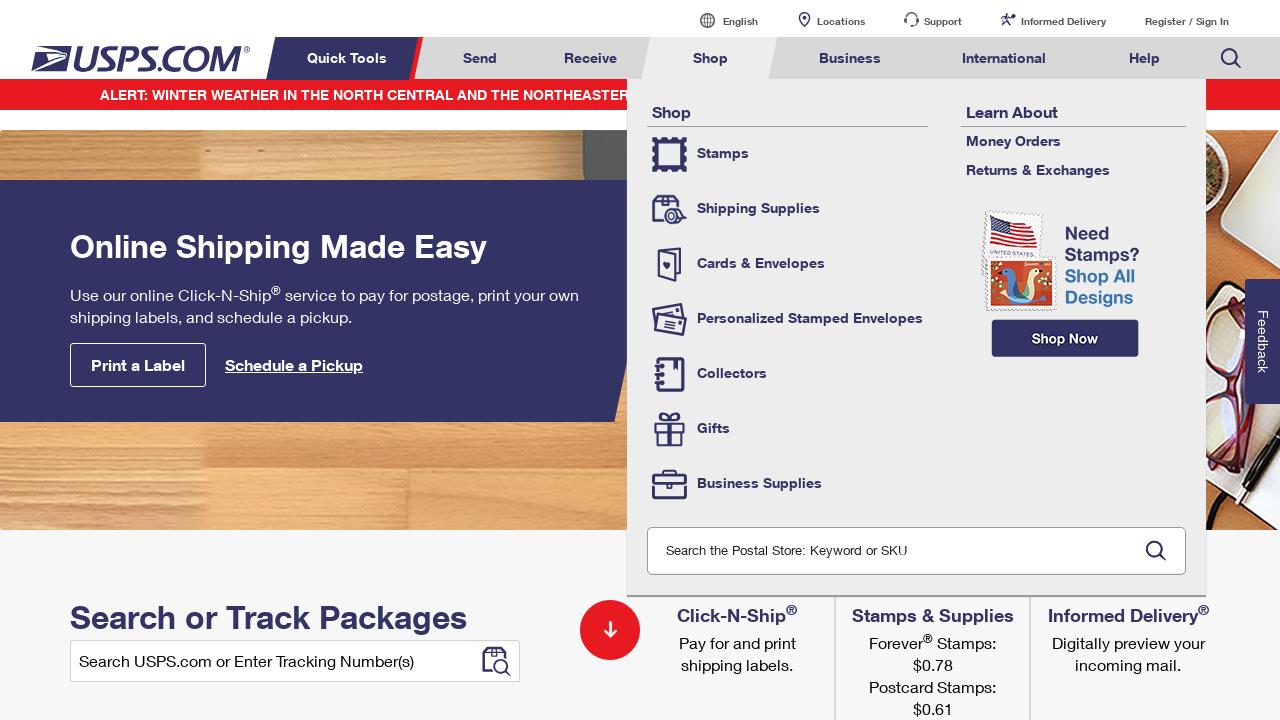

Clicked menu tab 5 of 8 at (850, 58) on xpath=//li[contains(@class,'menuheader')] >> nth=4
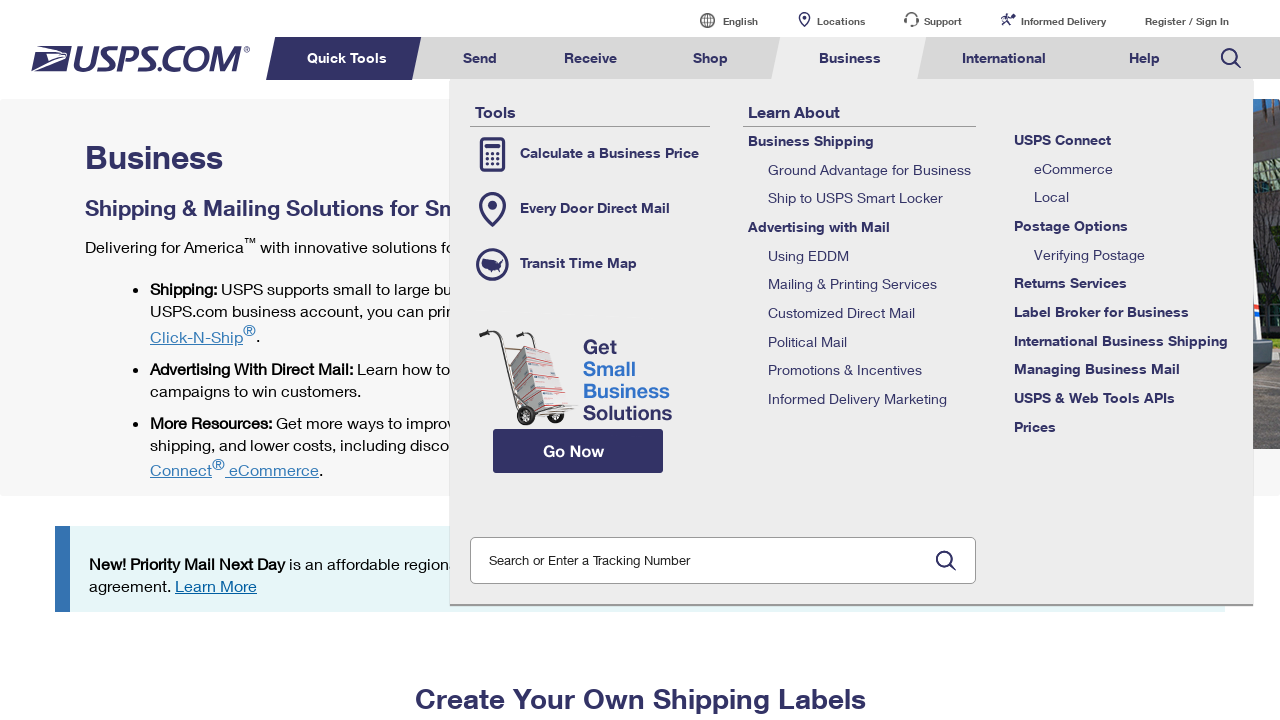

Navigated back to USPS homepage (iteration 6/8)
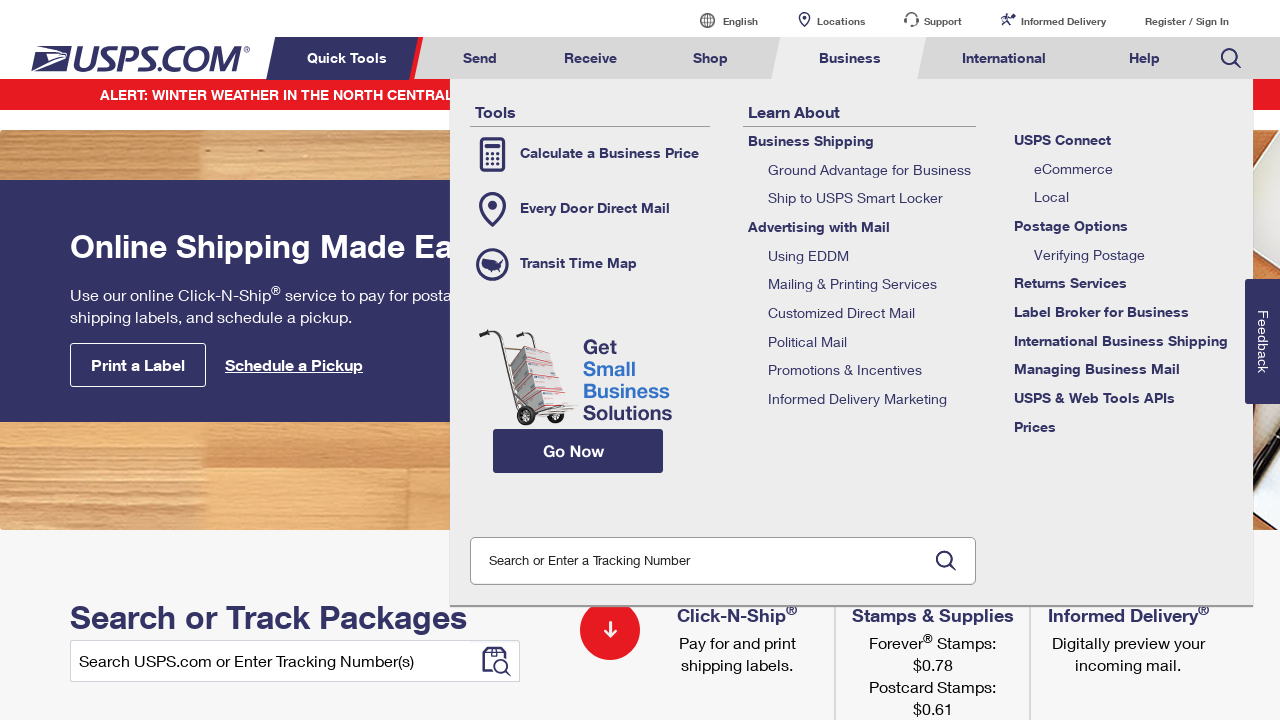

Waited for main menu tabs to reload (iteration 6/8)
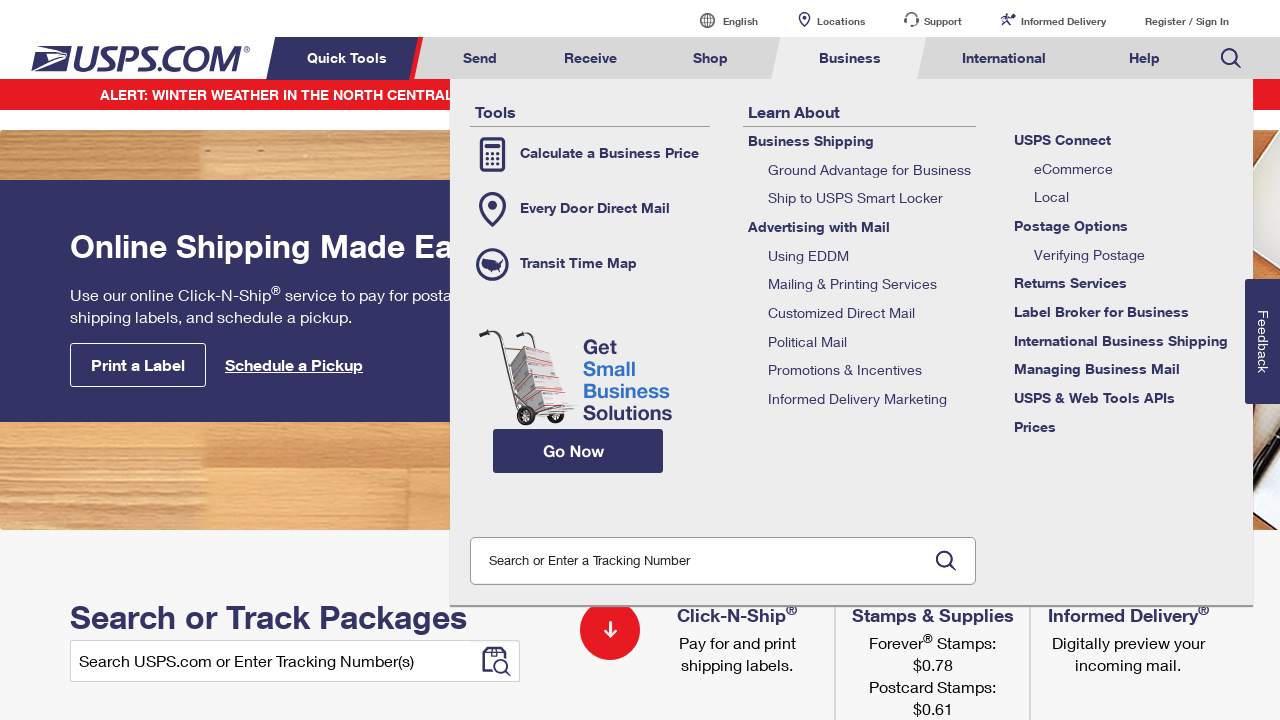

Clicked menu tab 6 of 8 at (1004, 58) on xpath=//li[contains(@class,'menuheader')] >> nth=5
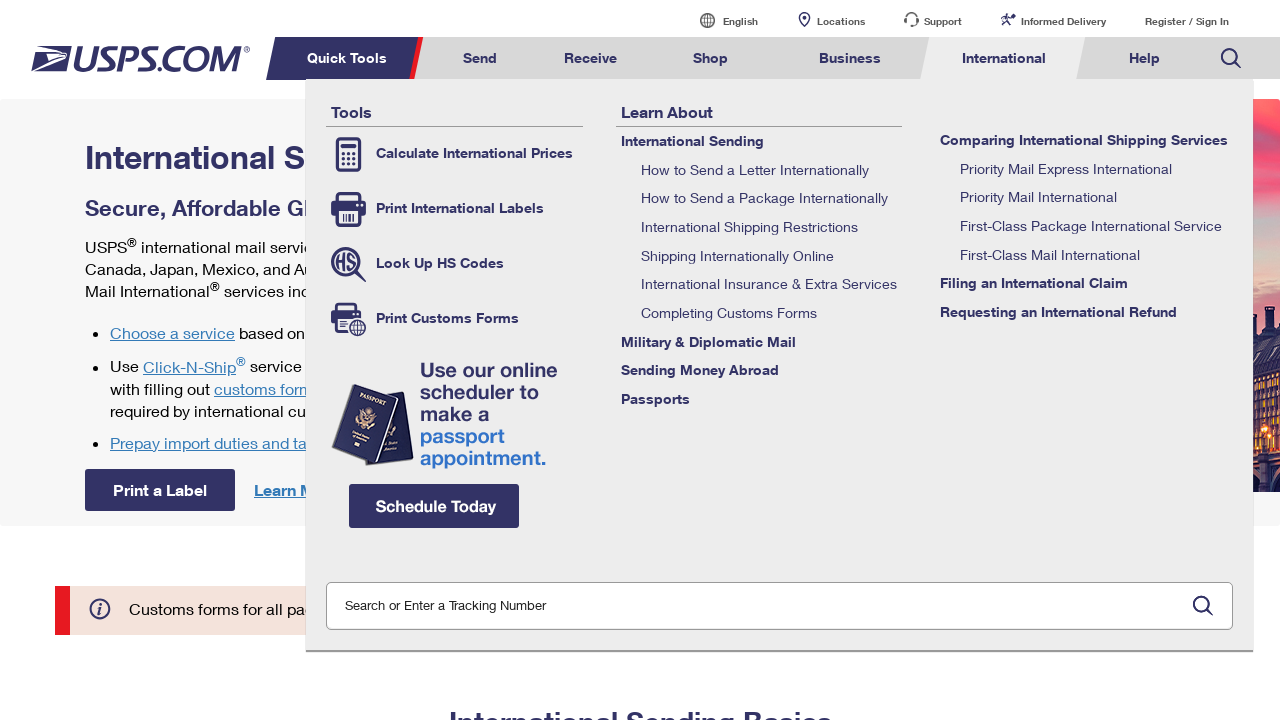

Navigated back to USPS homepage (iteration 7/8)
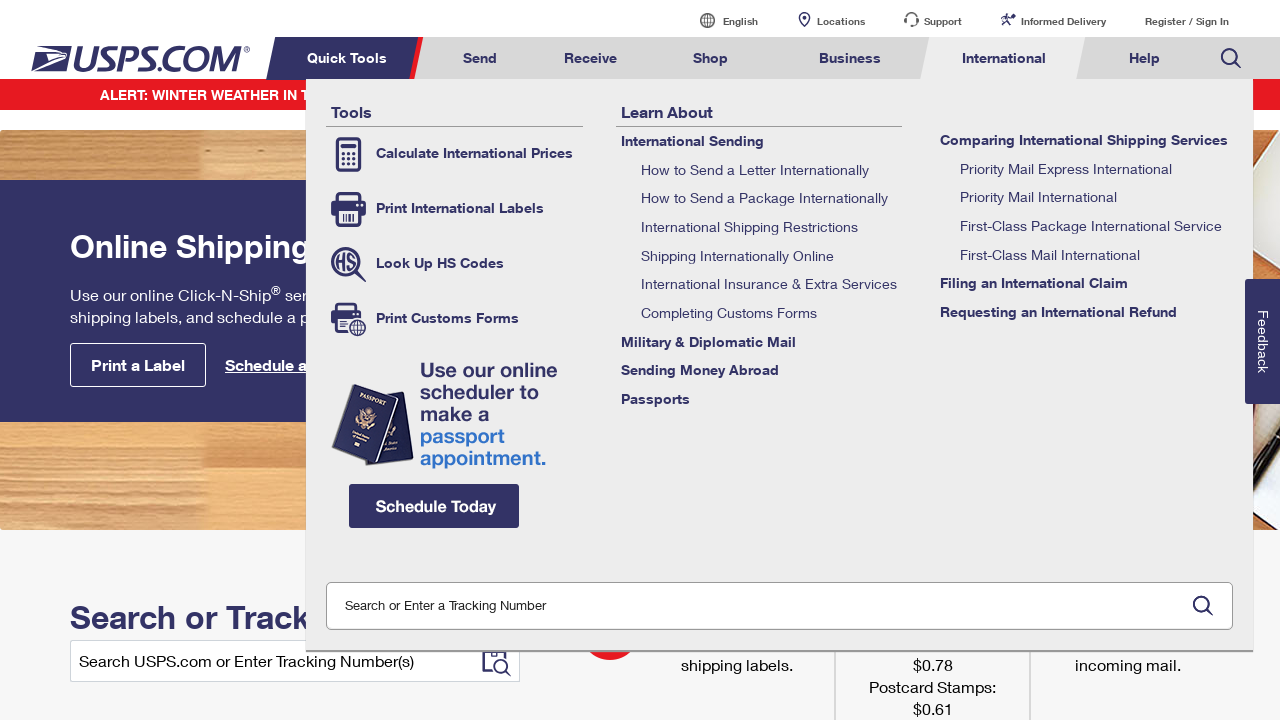

Waited for main menu tabs to reload (iteration 7/8)
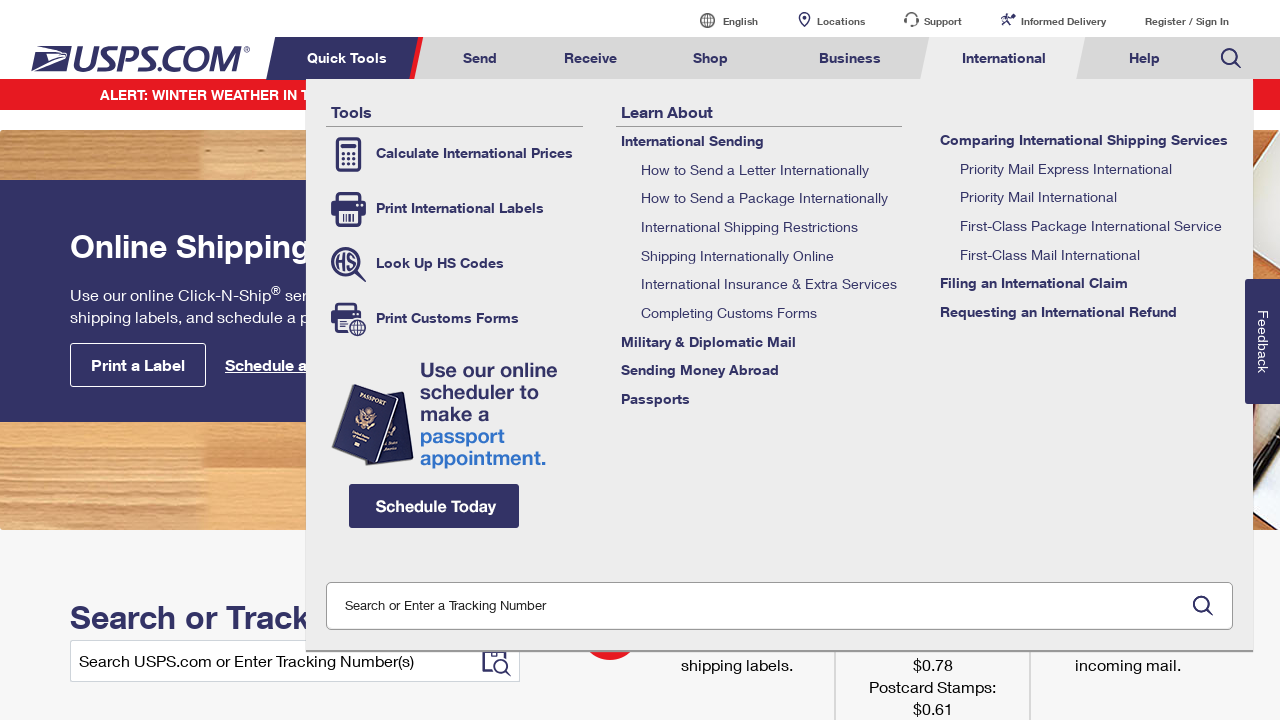

Clicked menu tab 7 of 8 at (1144, 58) on xpath=//li[contains(@class,'menuheader')] >> nth=6
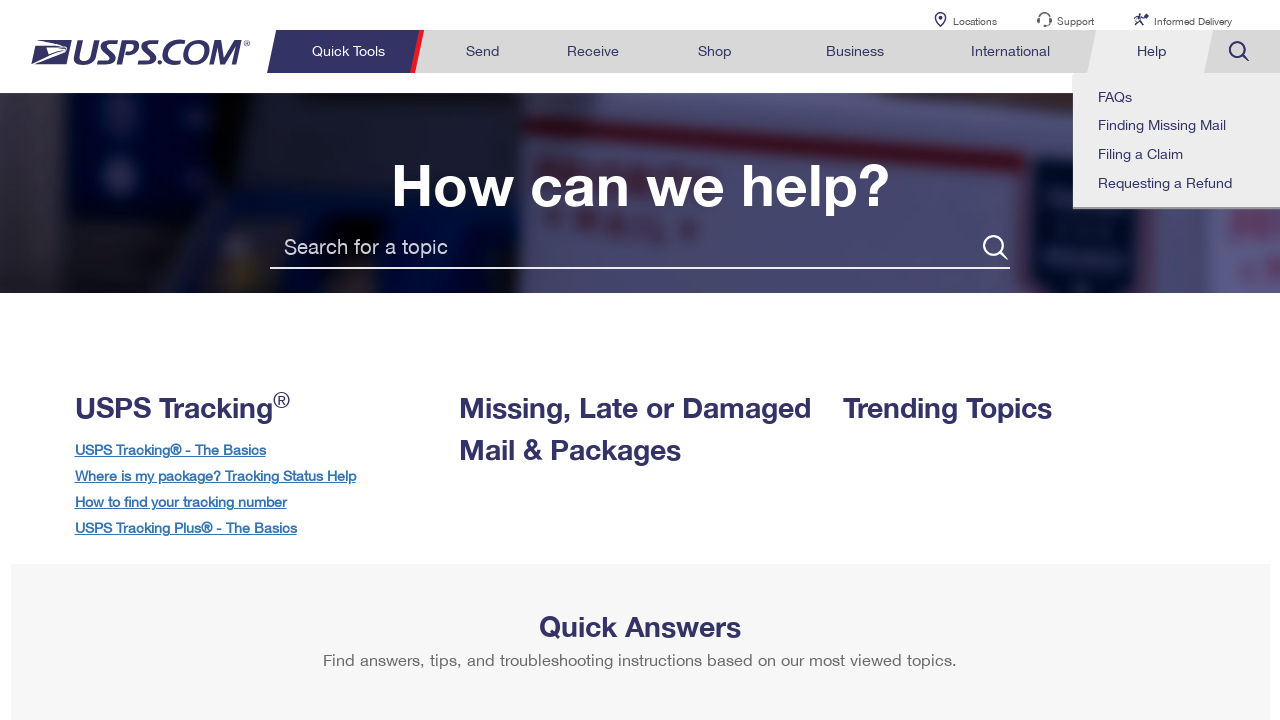

Navigated back to USPS homepage (iteration 8/8)
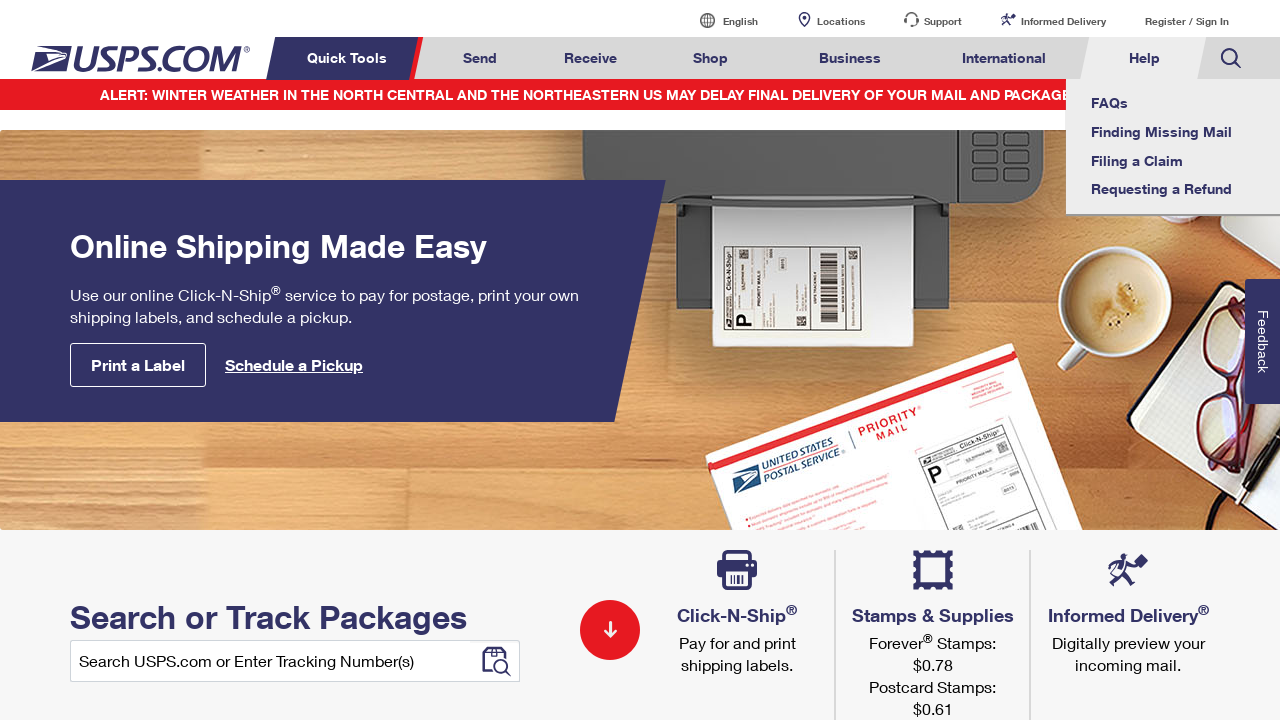

Waited for main menu tabs to reload (iteration 8/8)
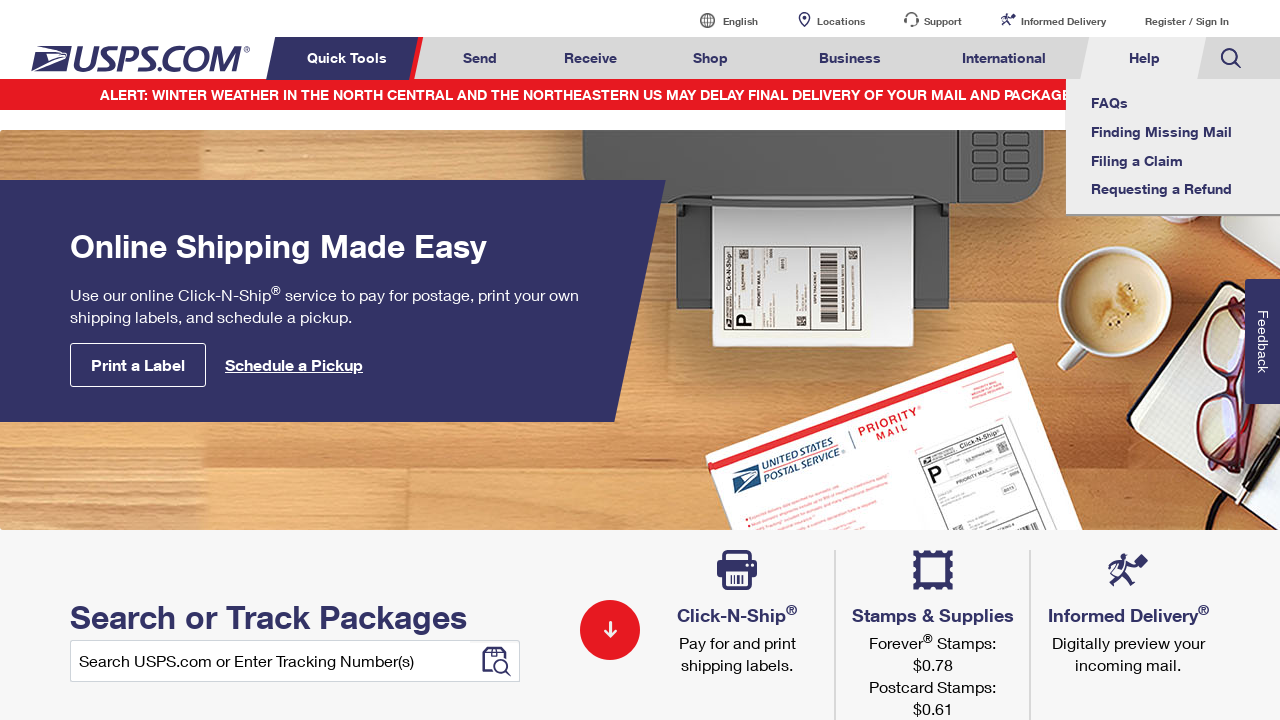

Clicked menu tab 8 of 8 at (1231, 58) on xpath=//li[contains(@class,'menuheader')] >> nth=7
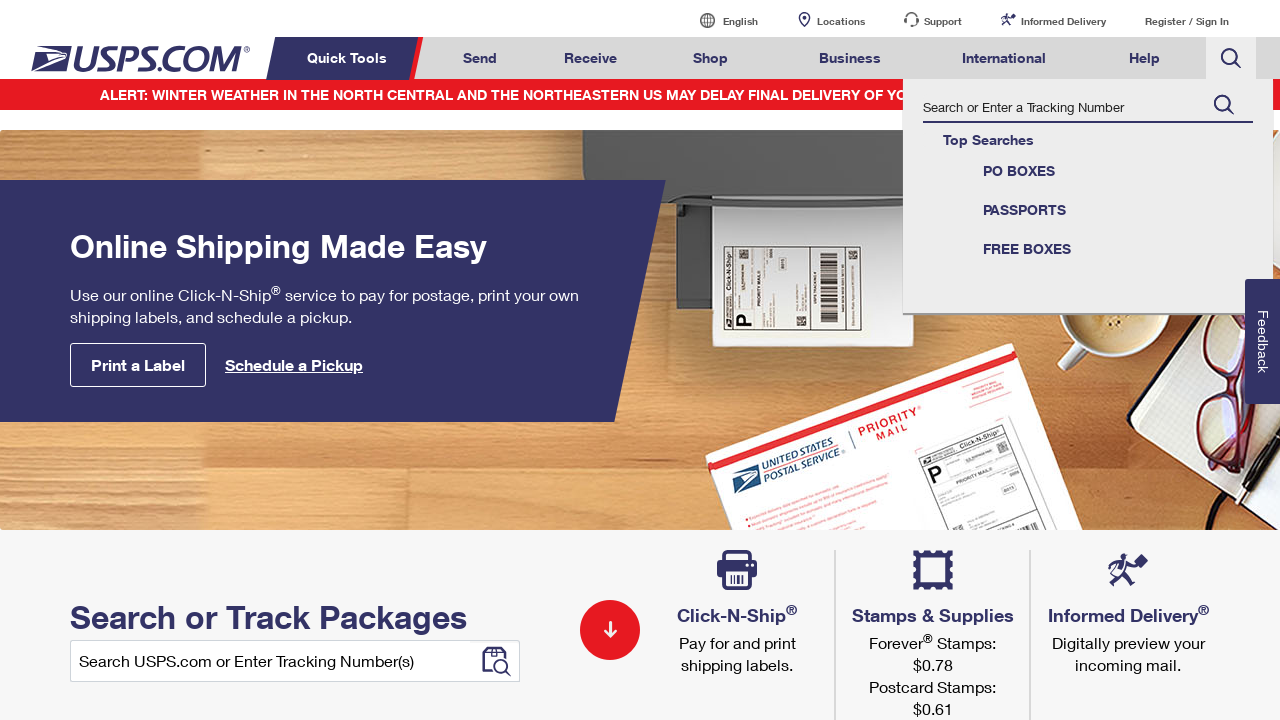

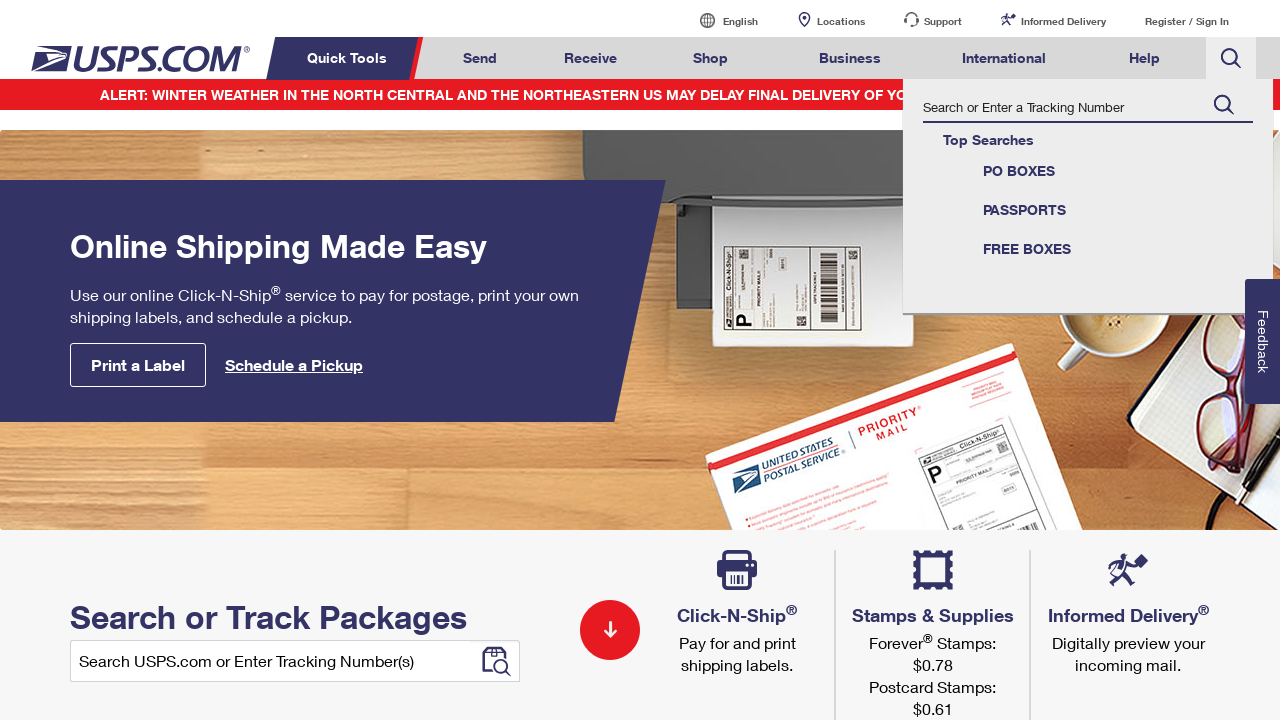